Tests the DemoQA text box form by entering a full name and email address into their respective input fields

Starting URL: https://demoqa.com/text-box

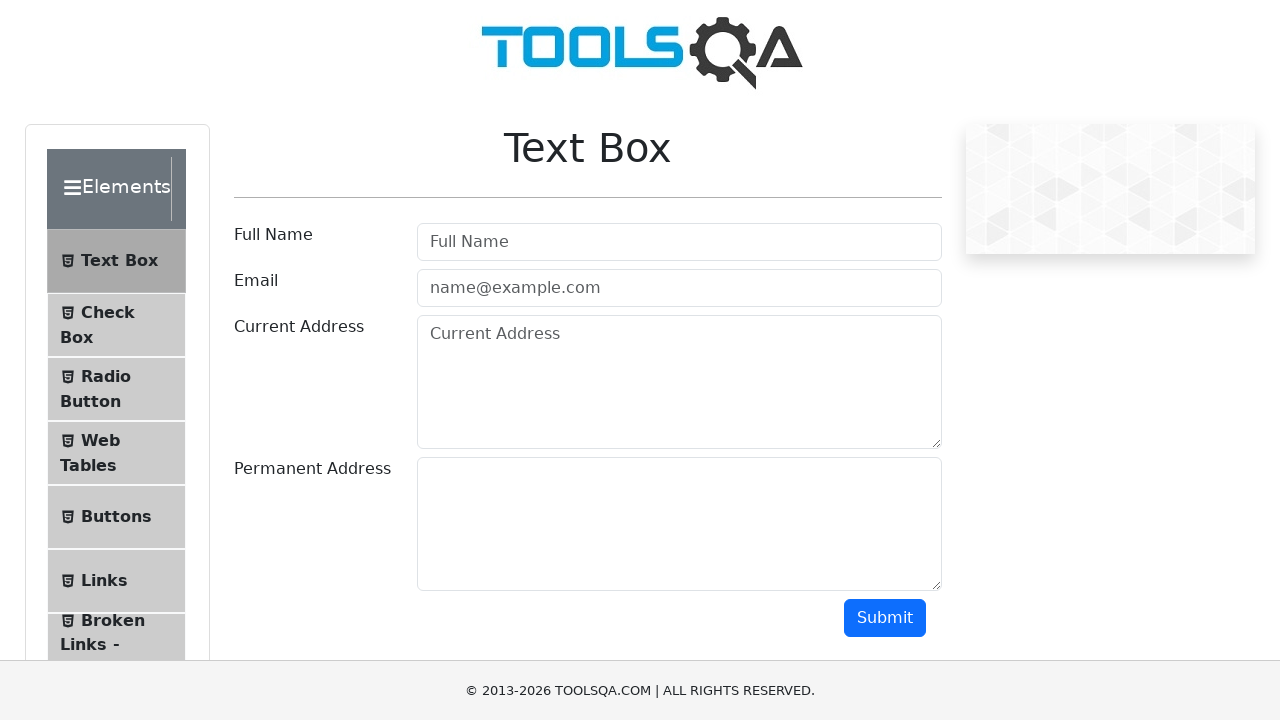

Filled fullname field with 'John Smith' on //input[@class=' mr-sm-2 form-control']
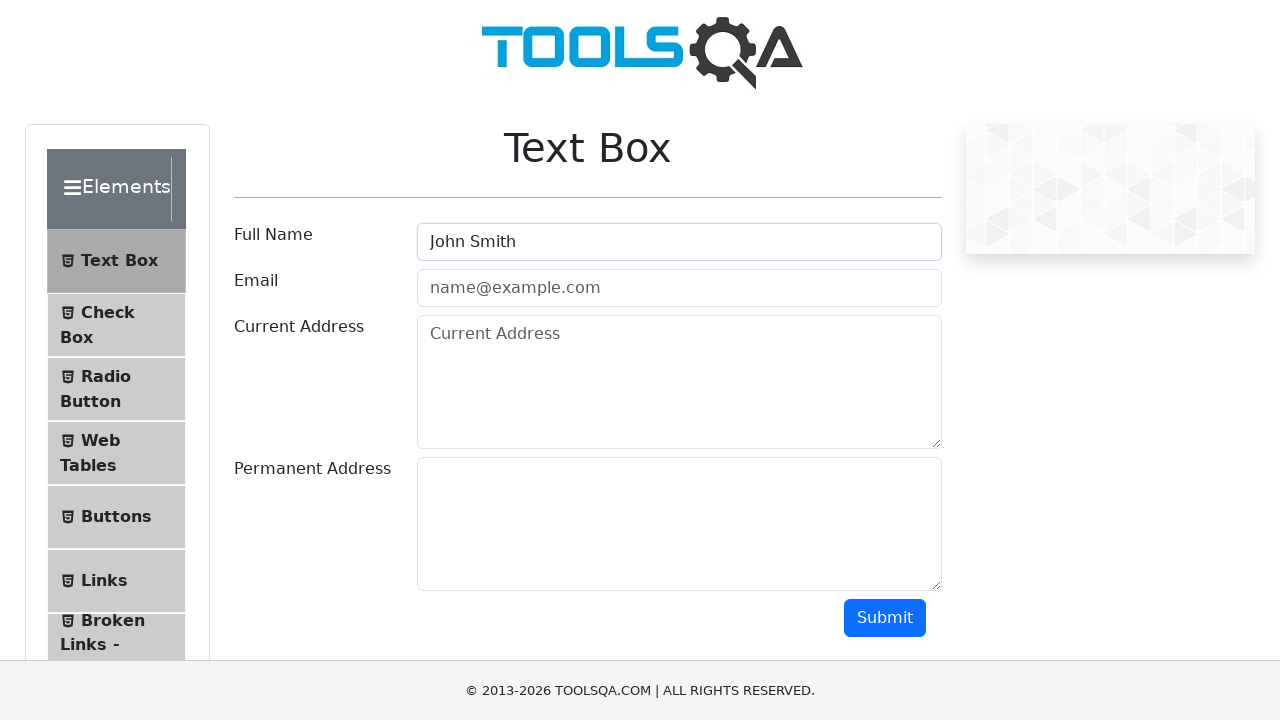

Pressed Enter key in fullname field on //input[@class=' mr-sm-2 form-control']
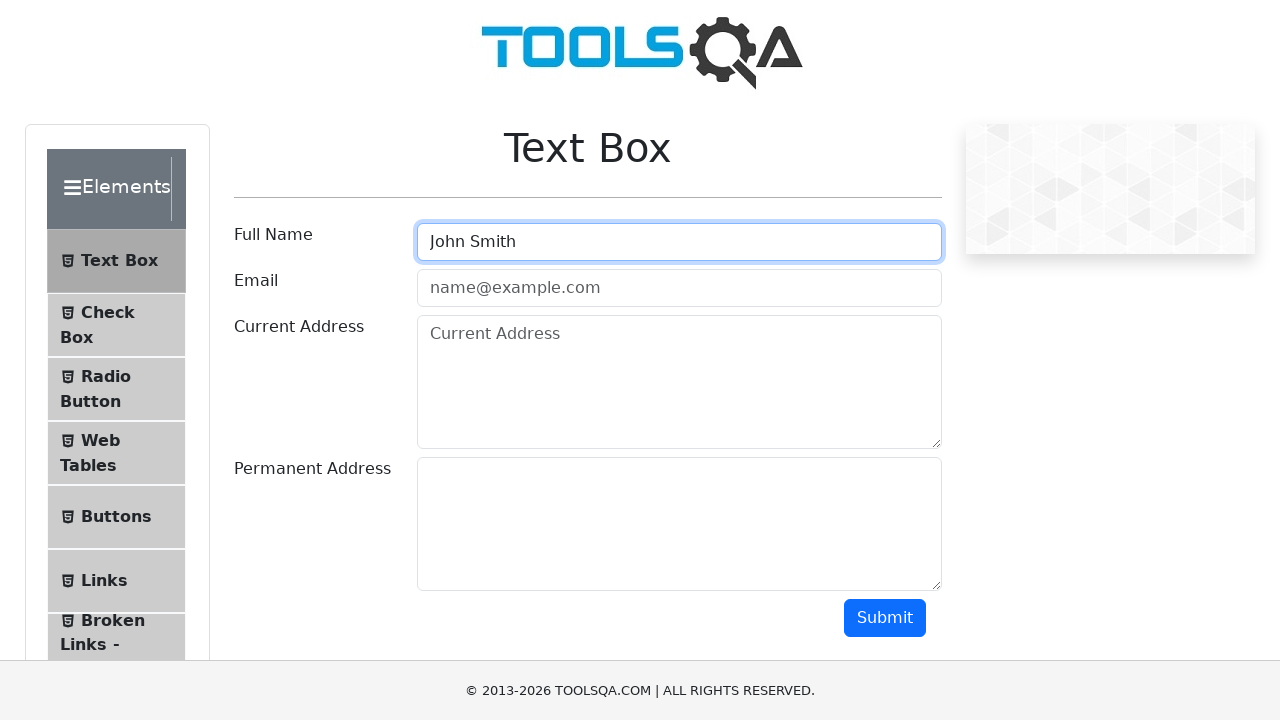

Filled email field with 'john.smith@example.com' on //input[@id='userEmail']
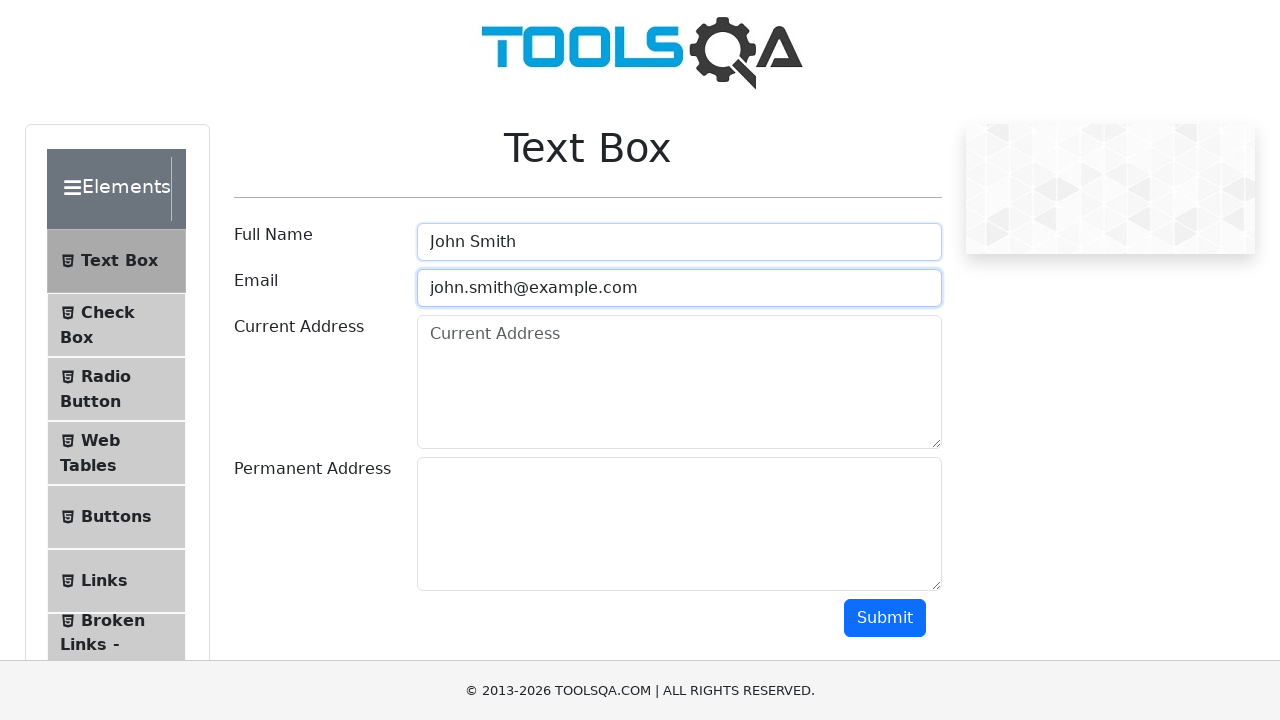

Pressed Enter key in email field on //input[@id='userEmail']
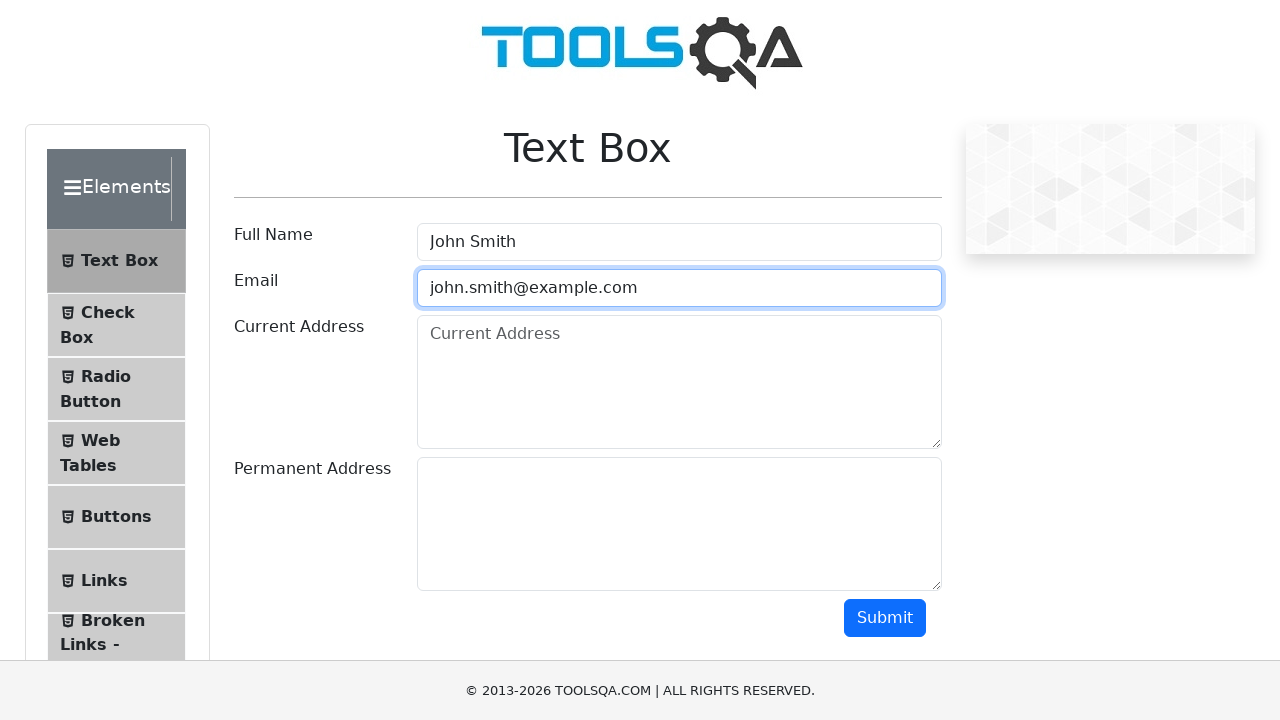

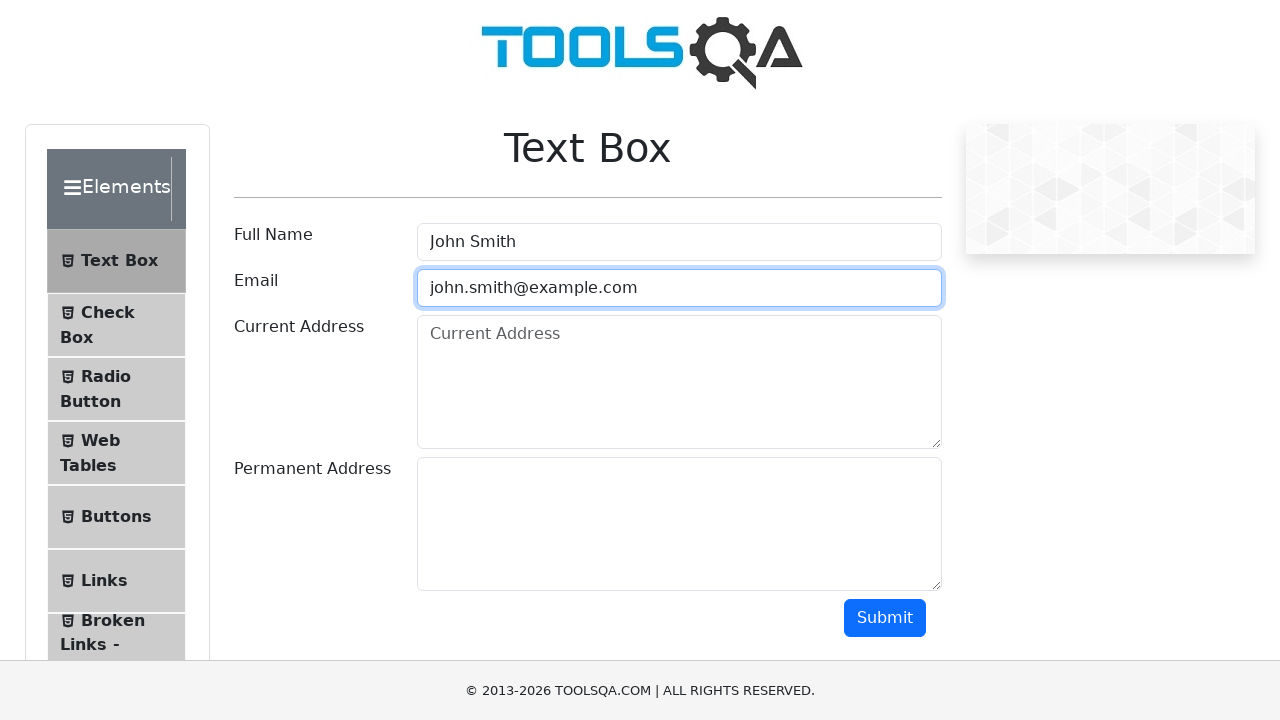